Navigates to the Employee Application demo site and verifies the page loads successfully

Starting URL: http://eaapp.somee.com

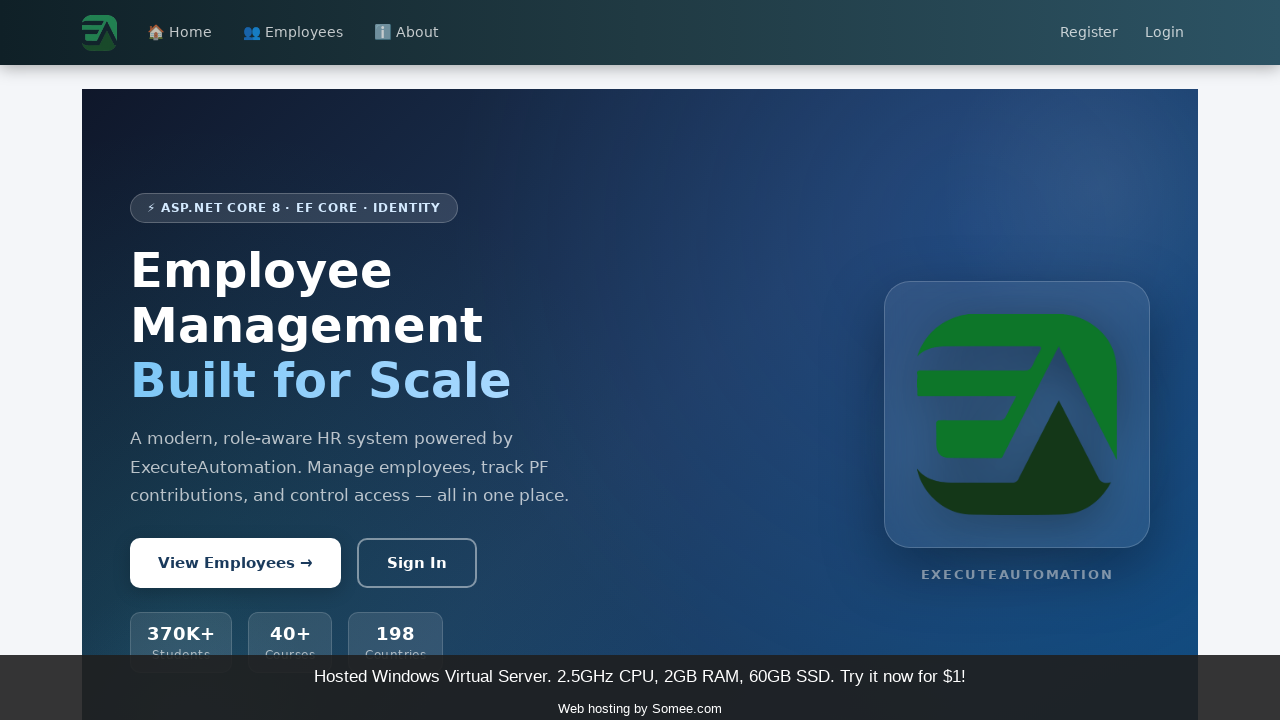

Waited for DOM content to load
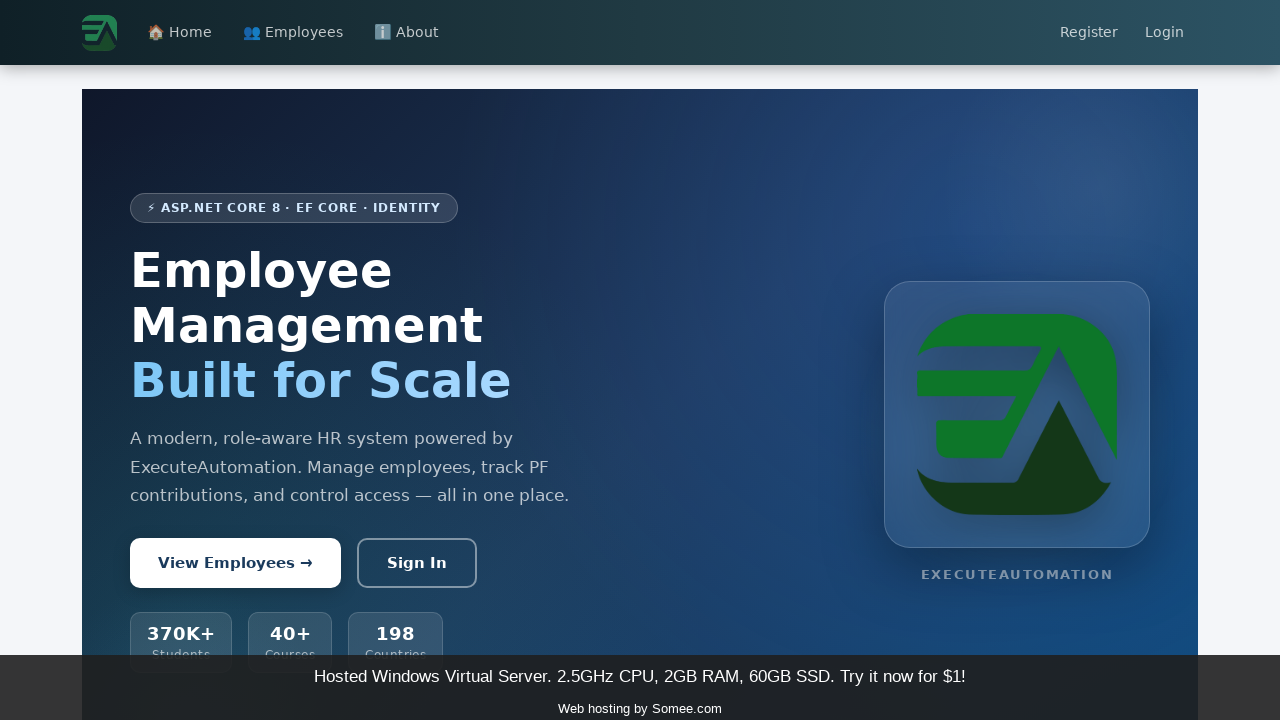

Verified page body element is present
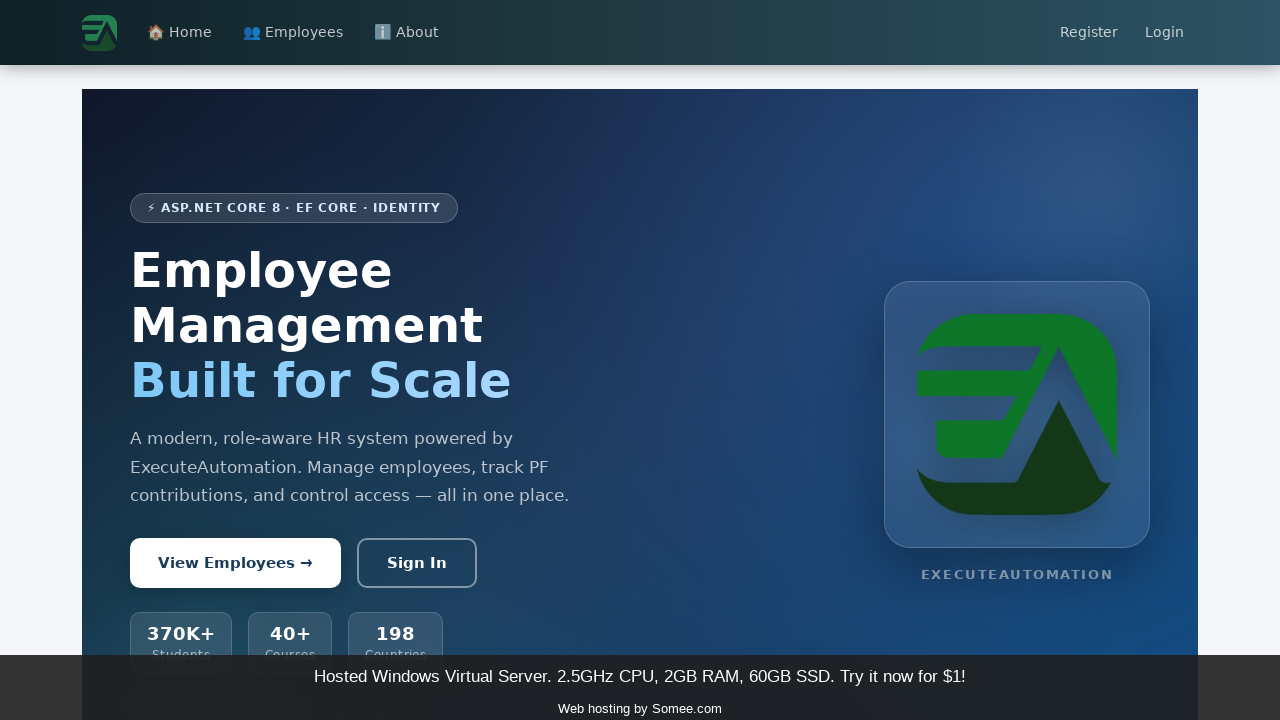

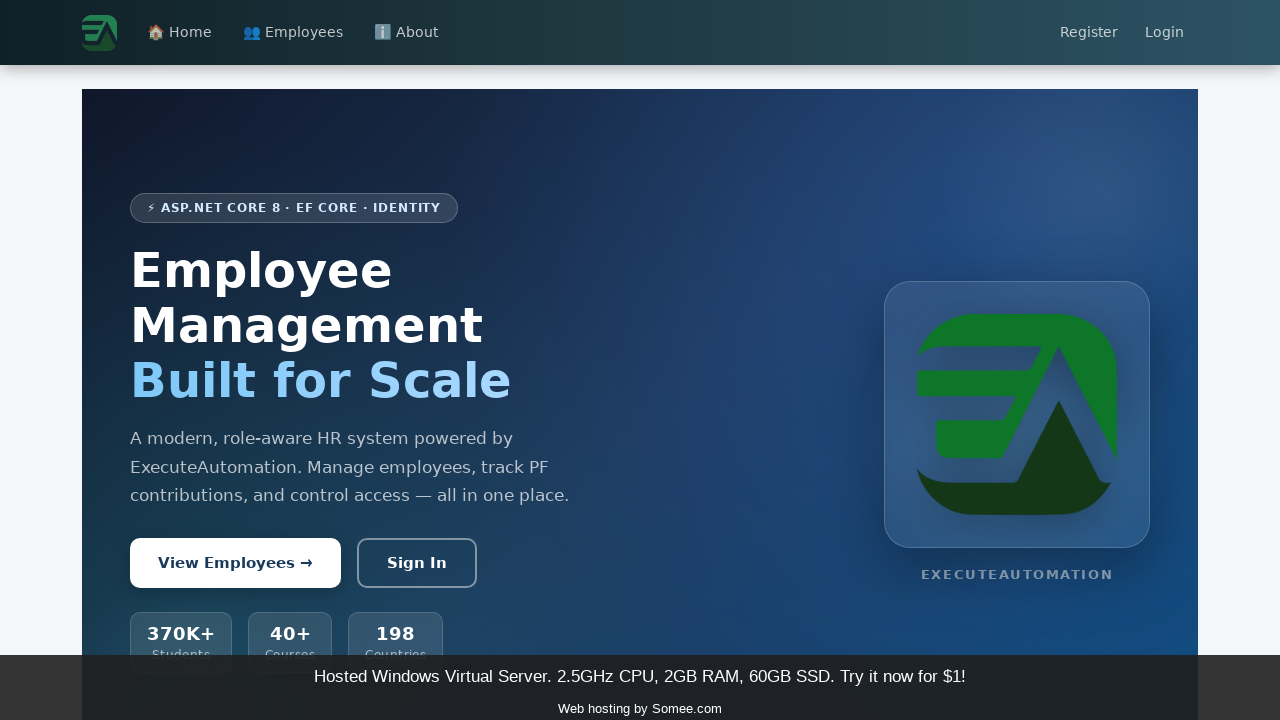